Navigates to Hacker News newest articles page, waits for articles to load, then clicks through pagination to load additional pages of articles.

Starting URL: https://news.ycombinator.com/newest

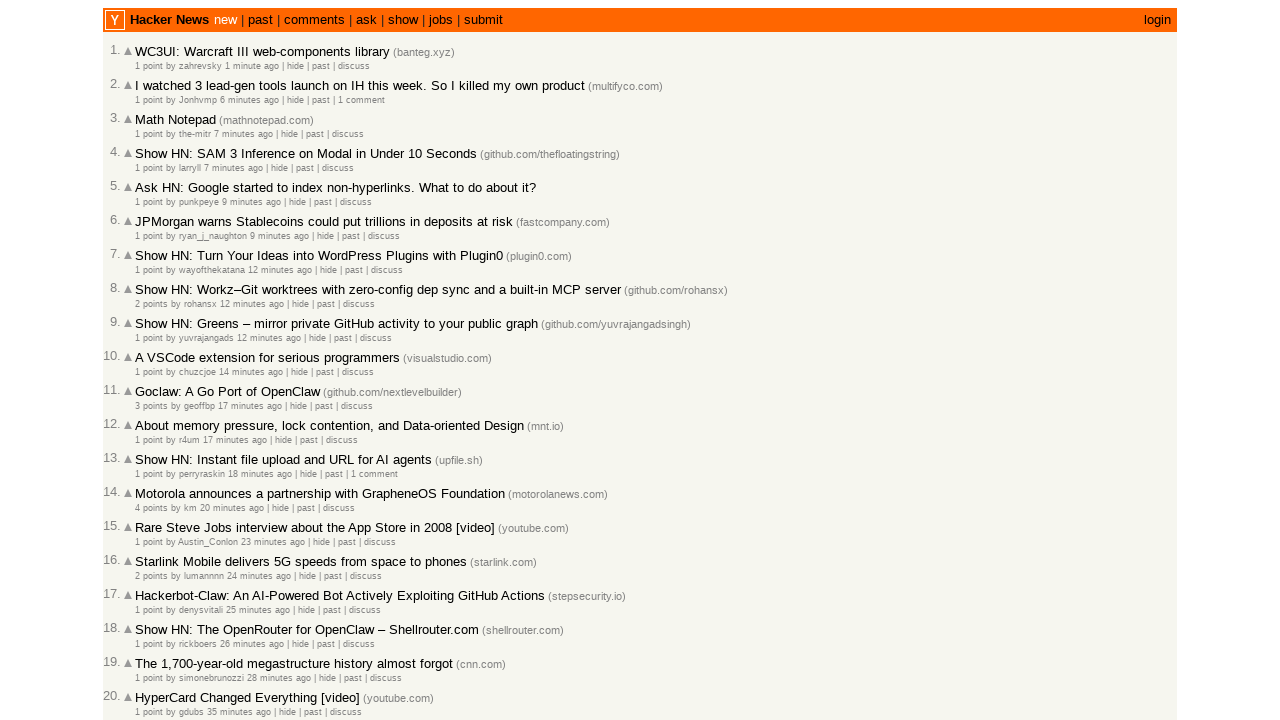

Waited for articles to load on the first page
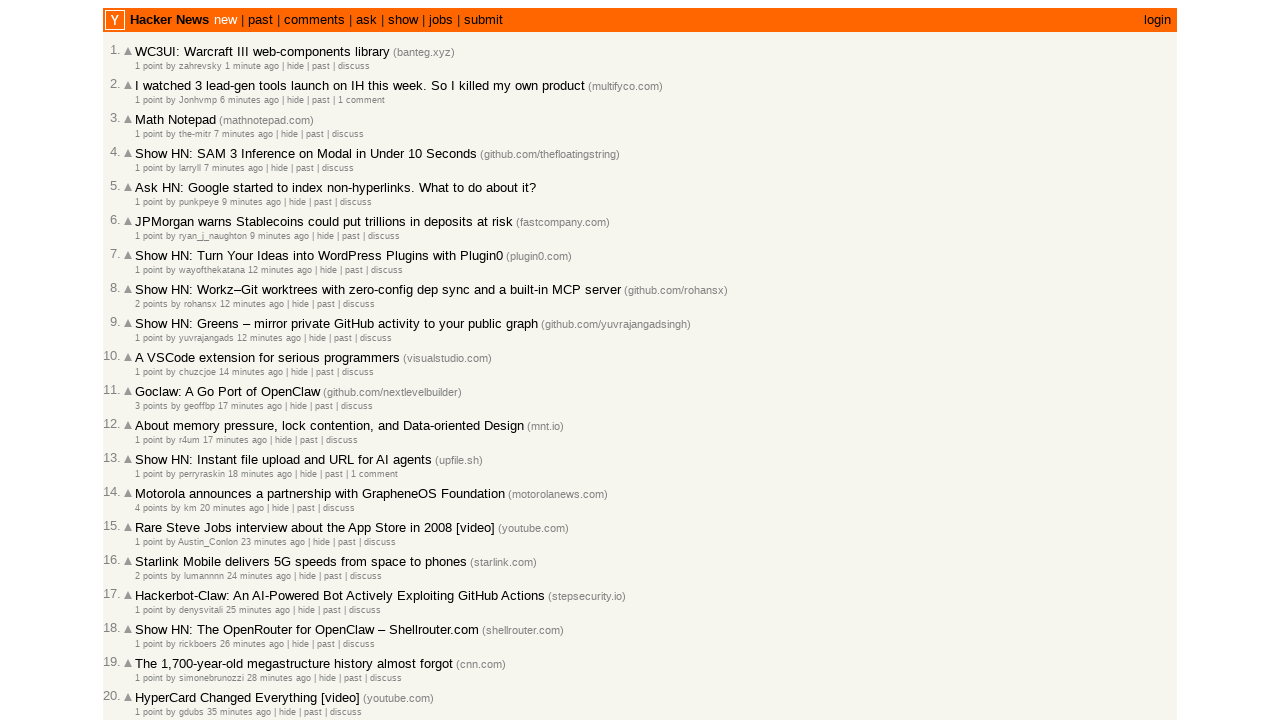

Waited for article titles to be visible
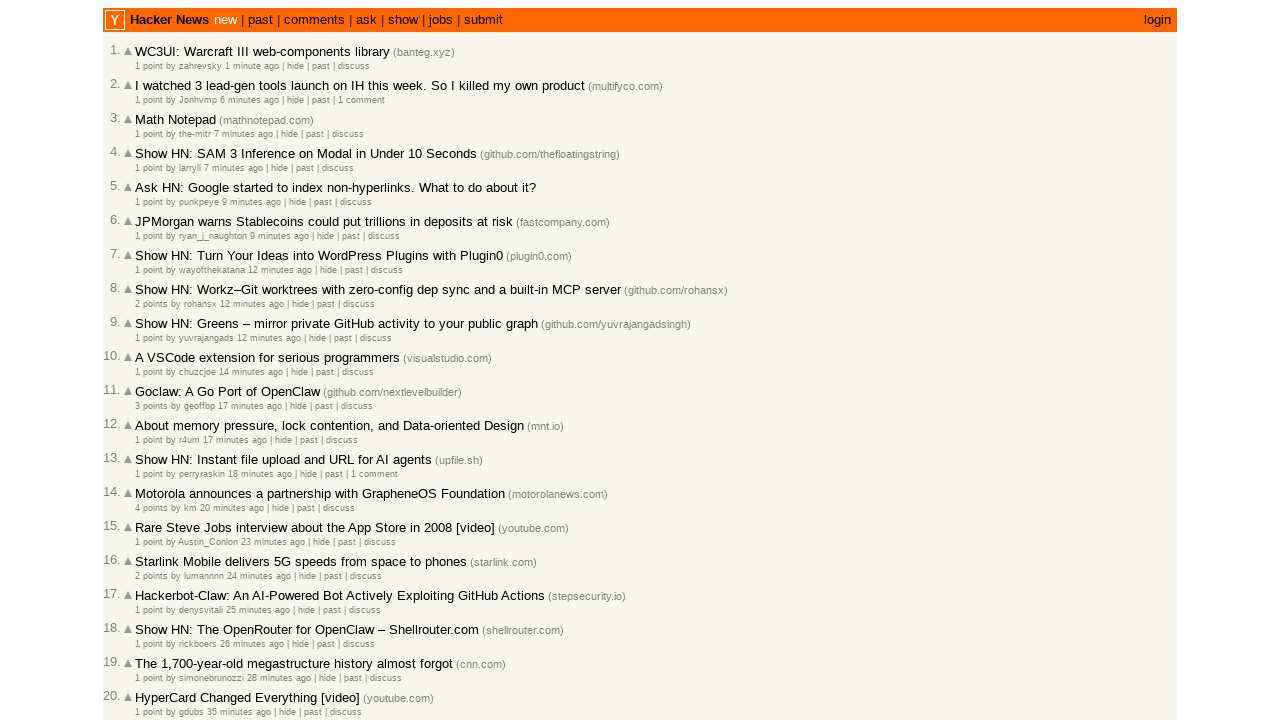

Clicked the 'More' link to navigate to the next page at (149, 616) on a.morelink
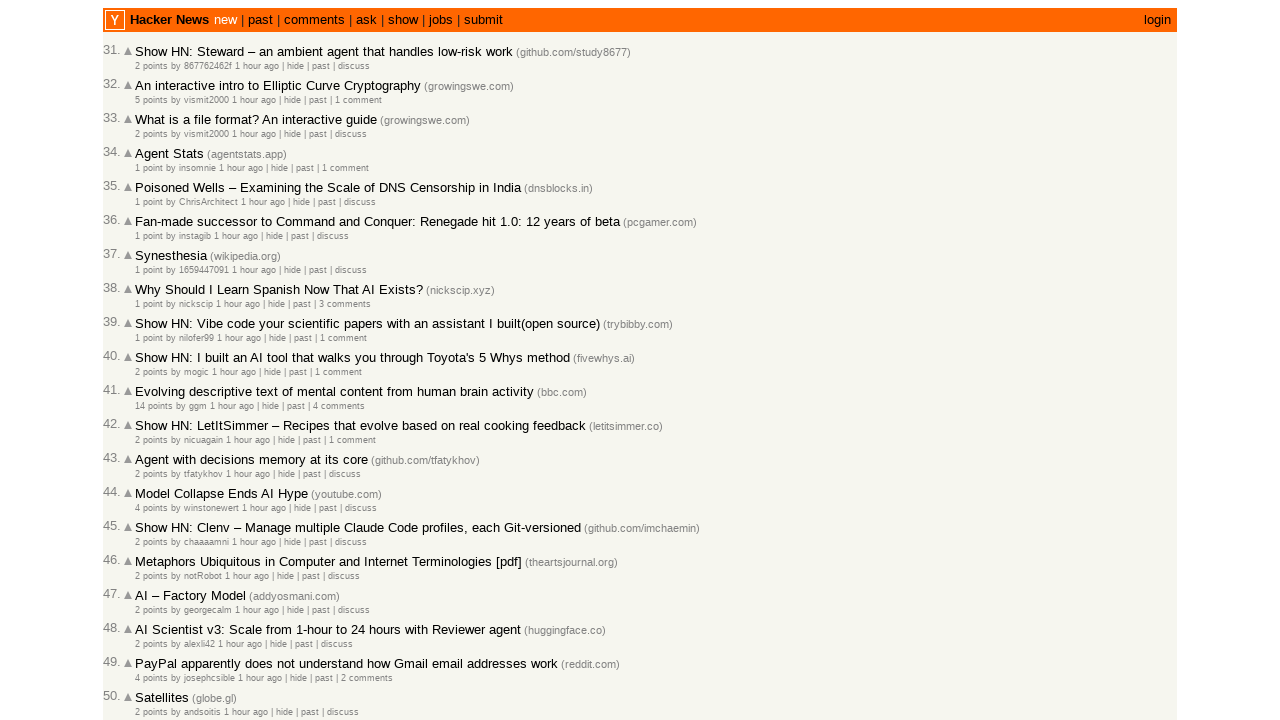

Waited for articles to load on the second page
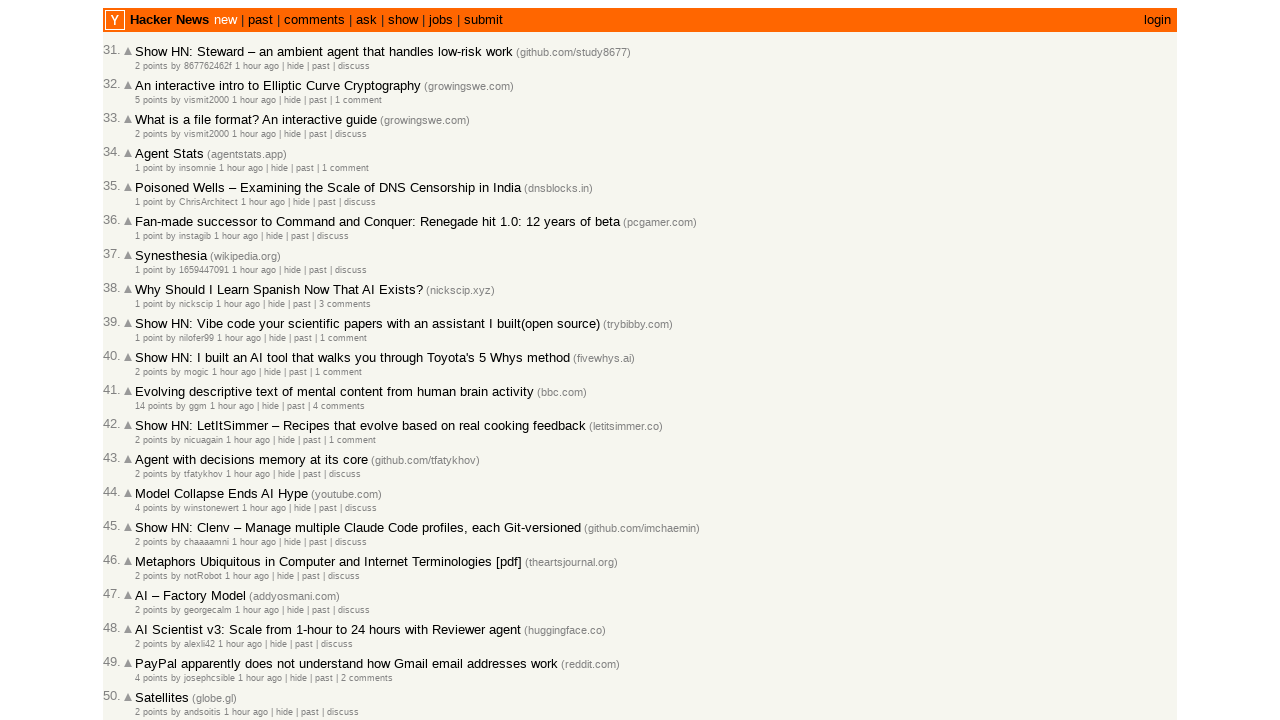

Clicked the 'More' link to navigate to the third page at (149, 616) on a.morelink
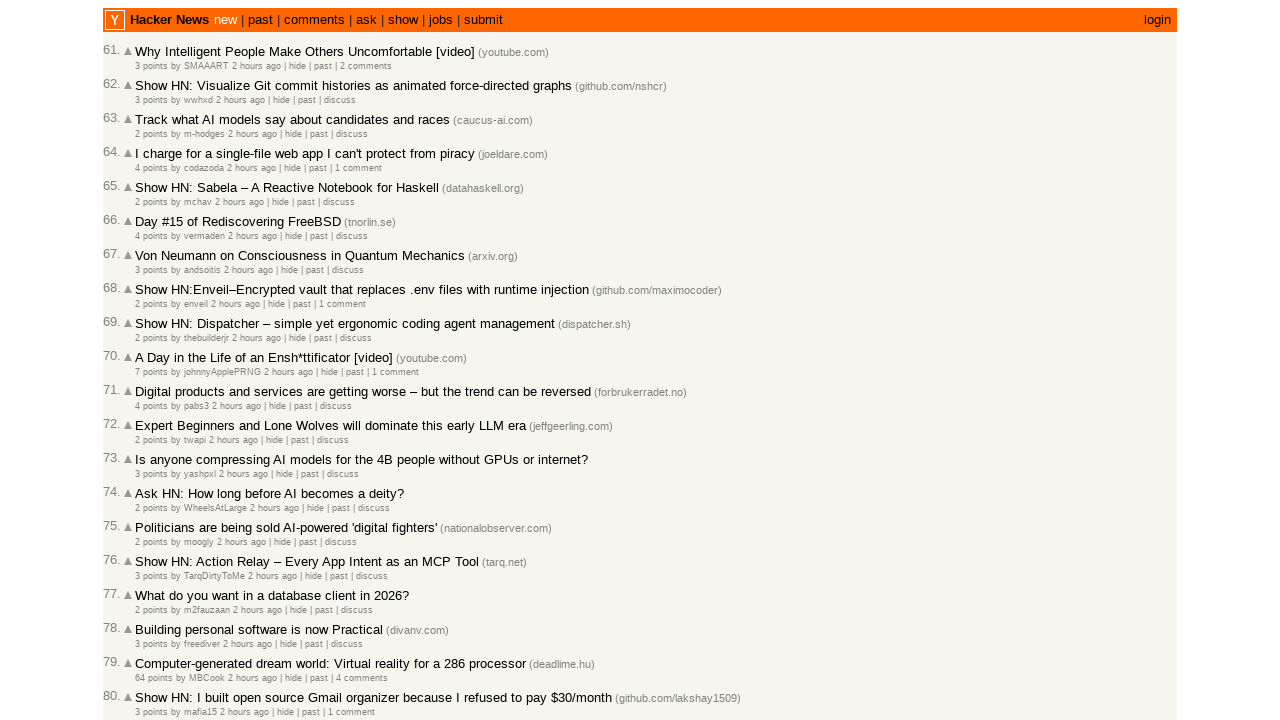

Waited for articles to load on the third page
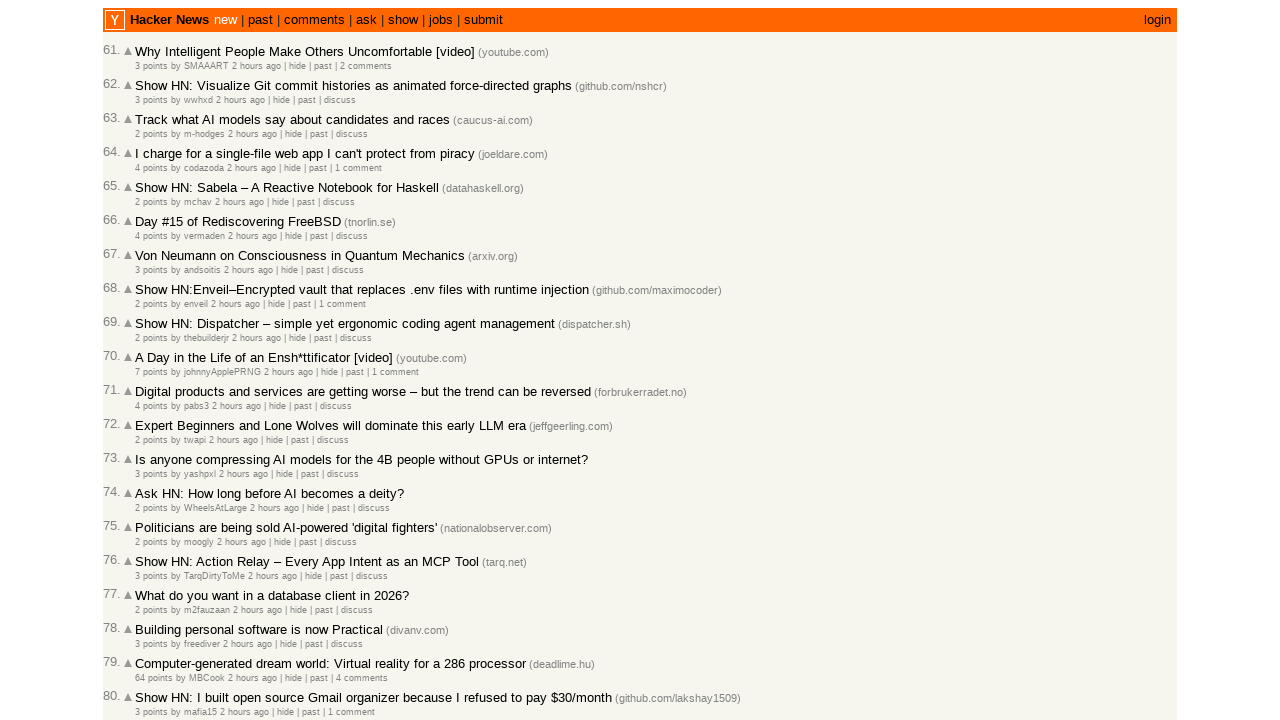

Clicked the 'More' link to navigate to the fourth page at (149, 616) on a.morelink
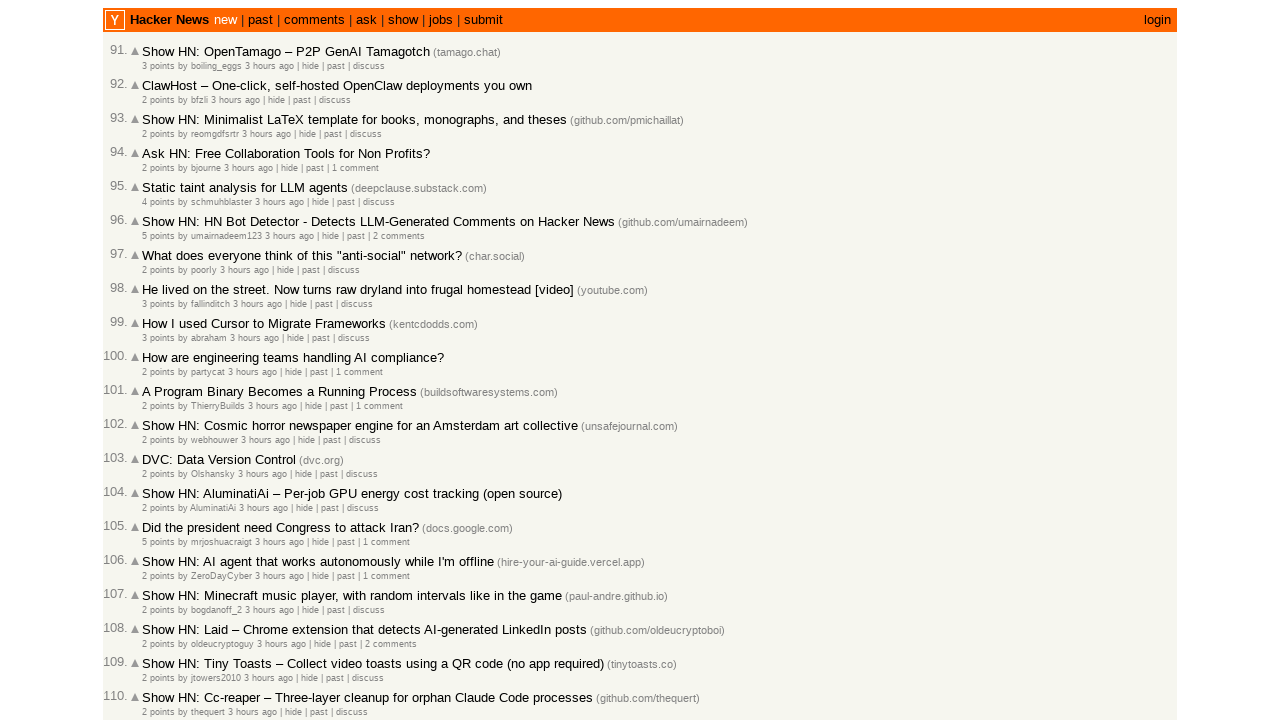

Waited for articles to load on the fourth page
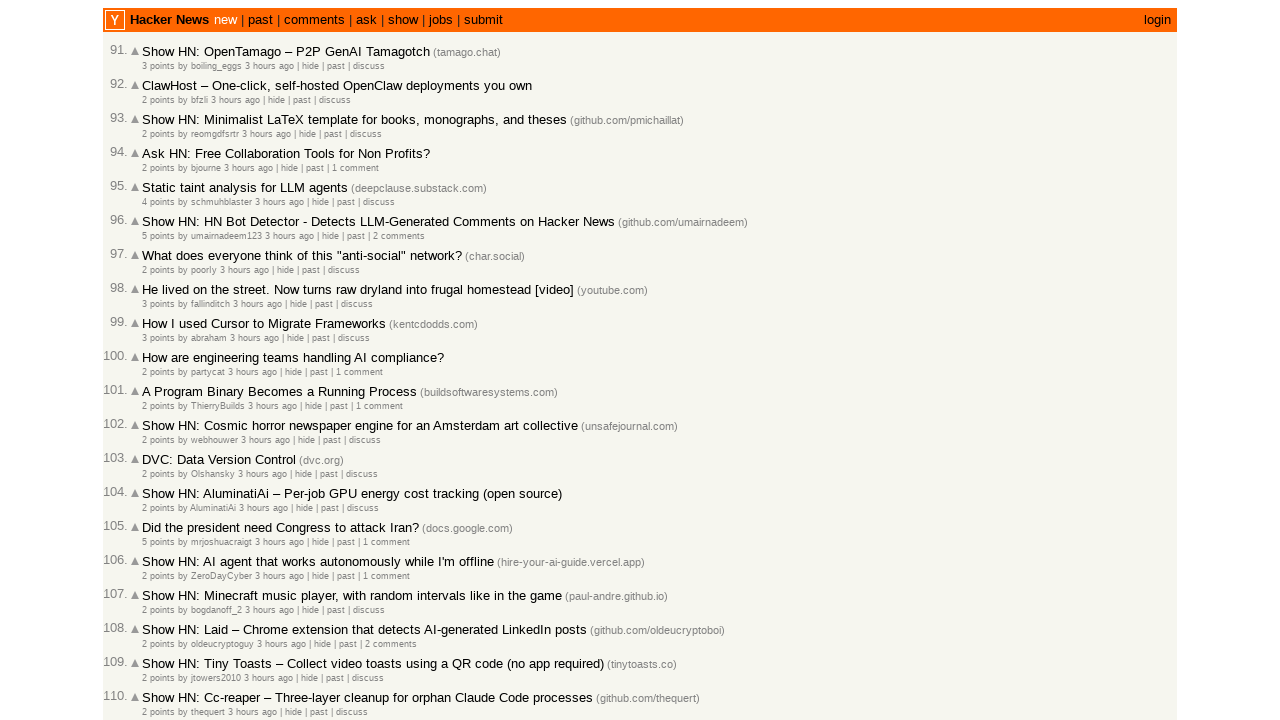

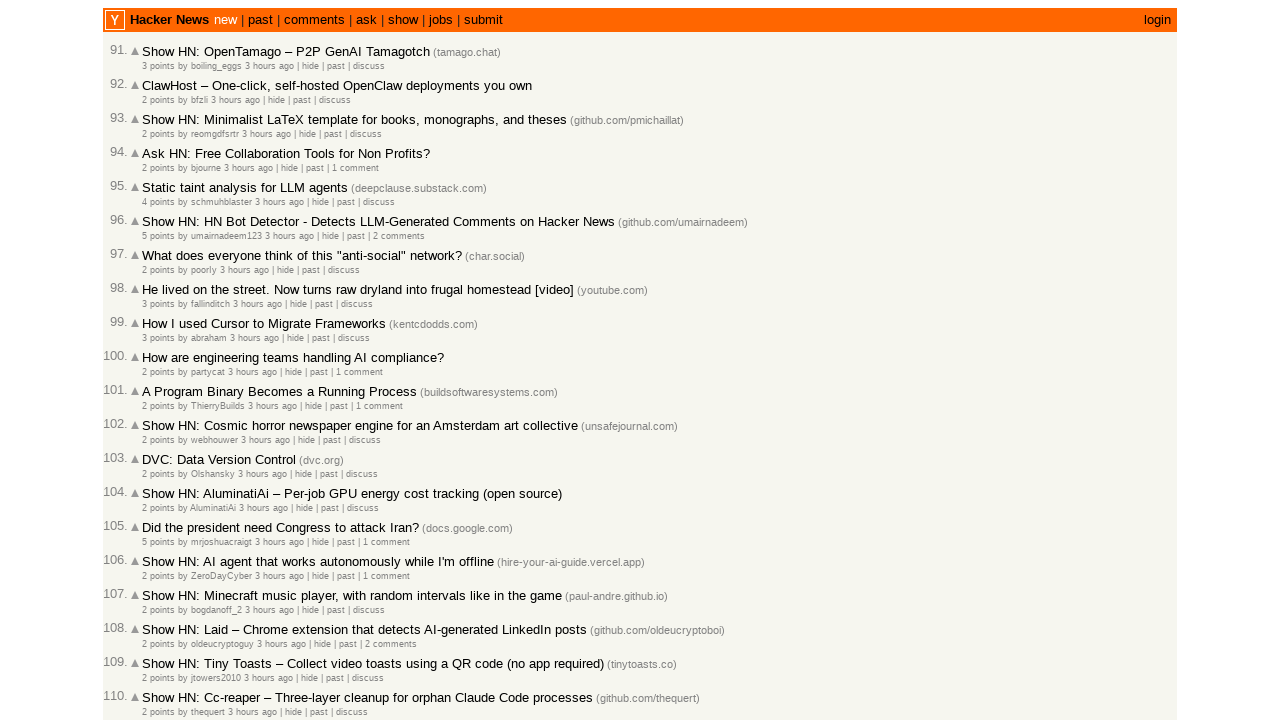